Tests the language switch functionality by changing to English and verifying menu translations

Starting URL: https://ugd.edu.ar/

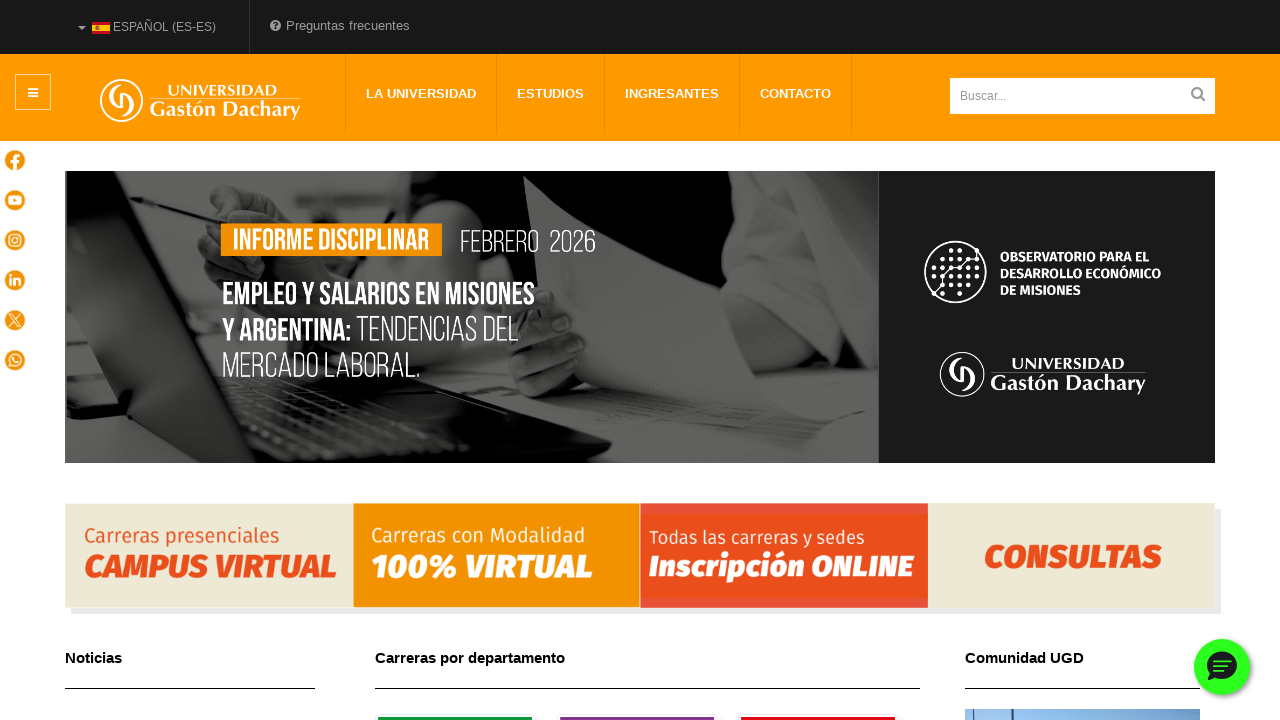

Clicked language dropdown button at (147, 27) on a.btn.dropdown-toggle
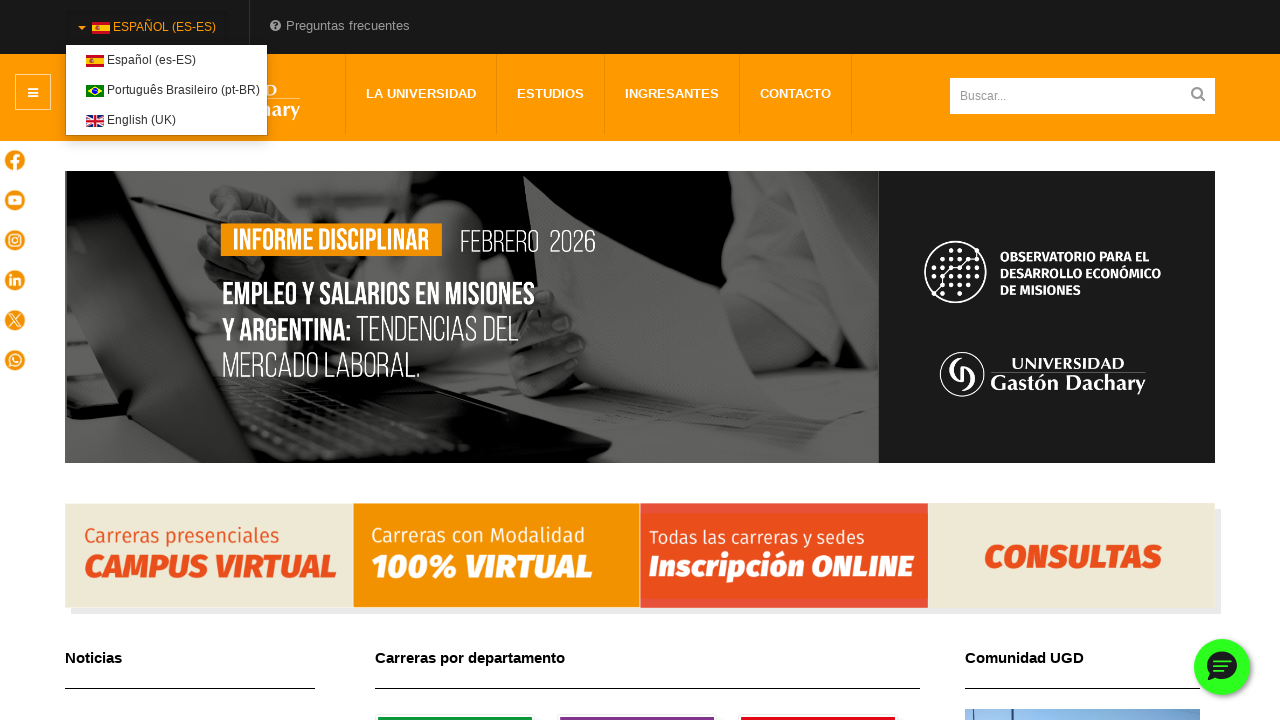

Clicked English language option at (131, 120) on a[href="/en/"]
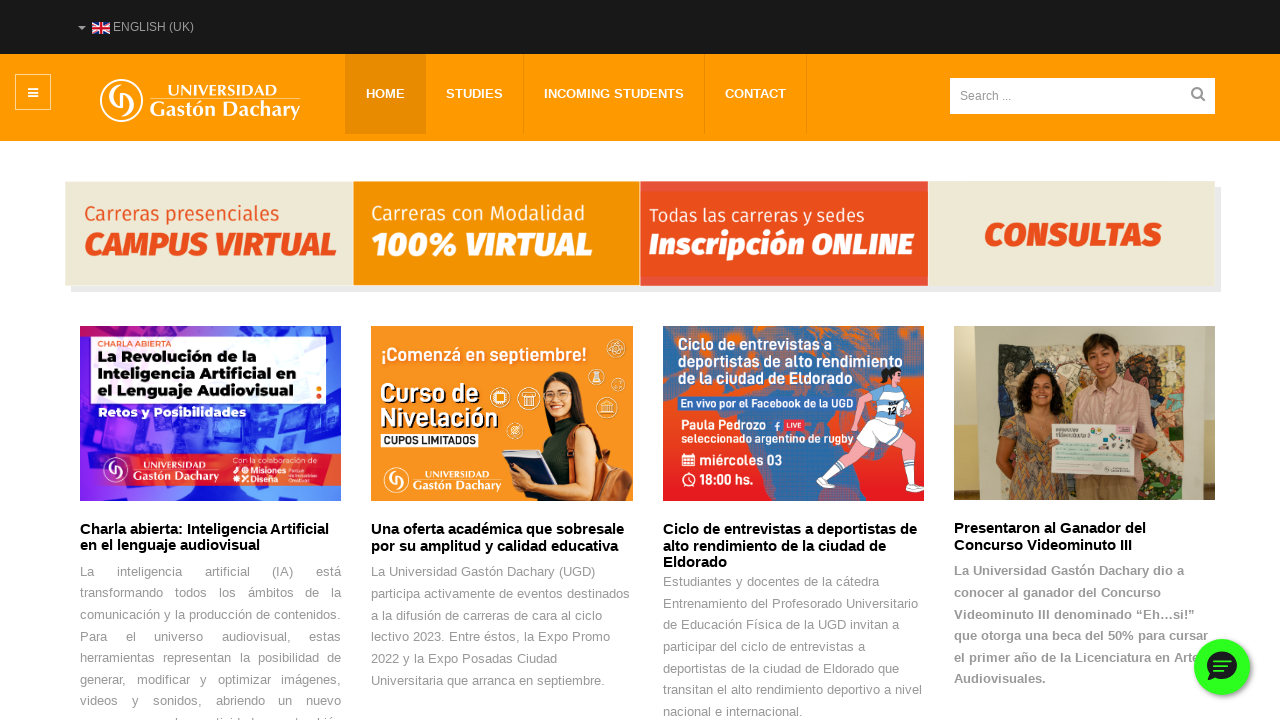

Verified page loaded in English by checking for English studies menu link
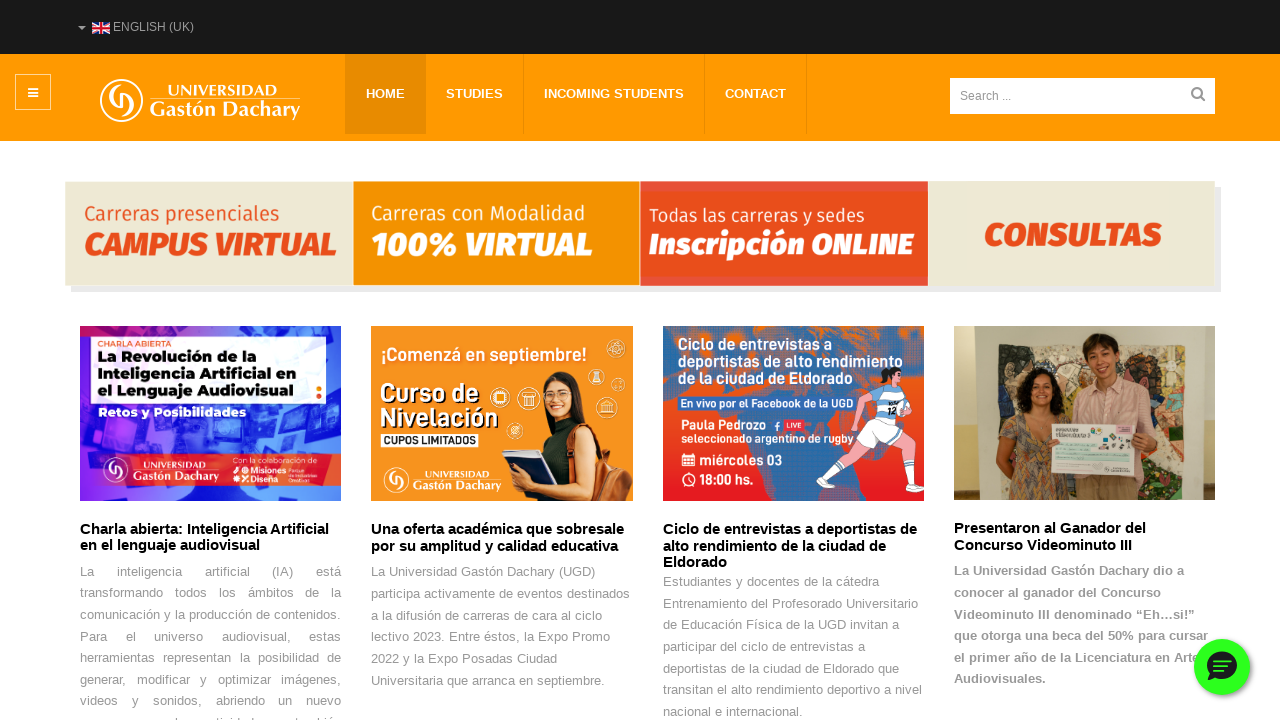

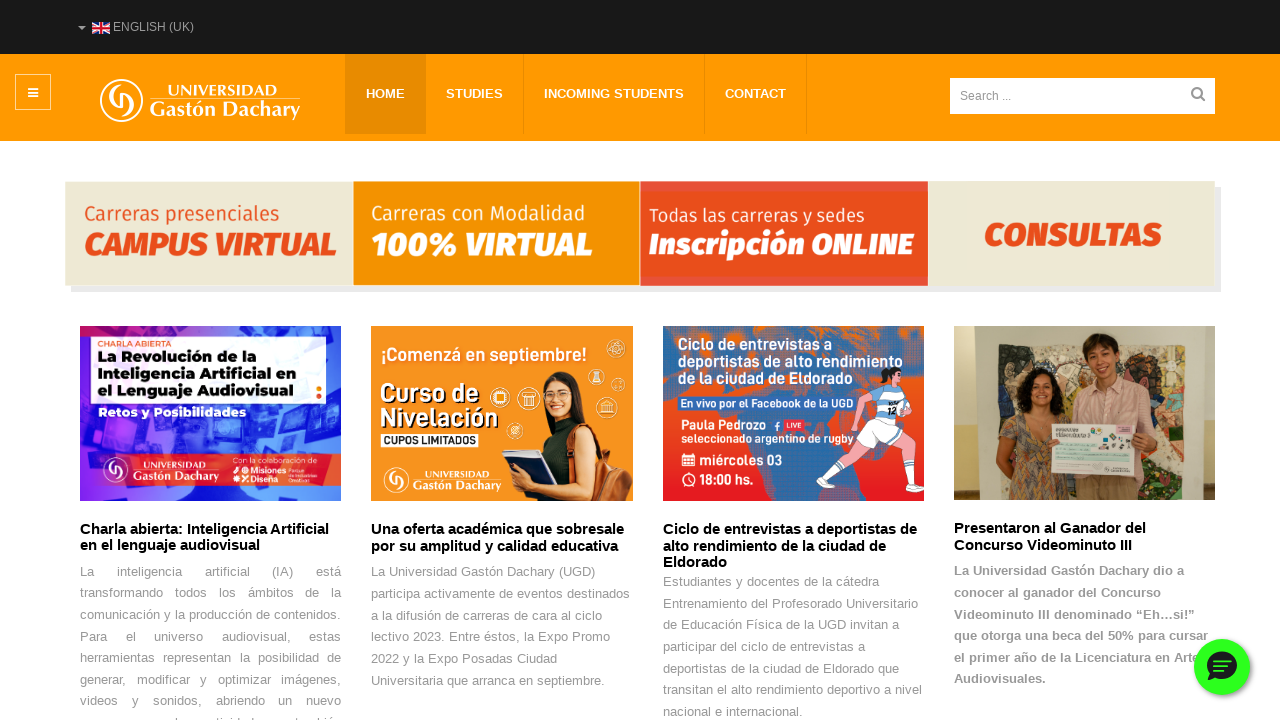